Tests dropdown and checkbox interactions on a flight booking form, including selecting checkboxes and updating passenger count

Starting URL: https://www.rahulshettyacademy.com/dropdownsPractise/

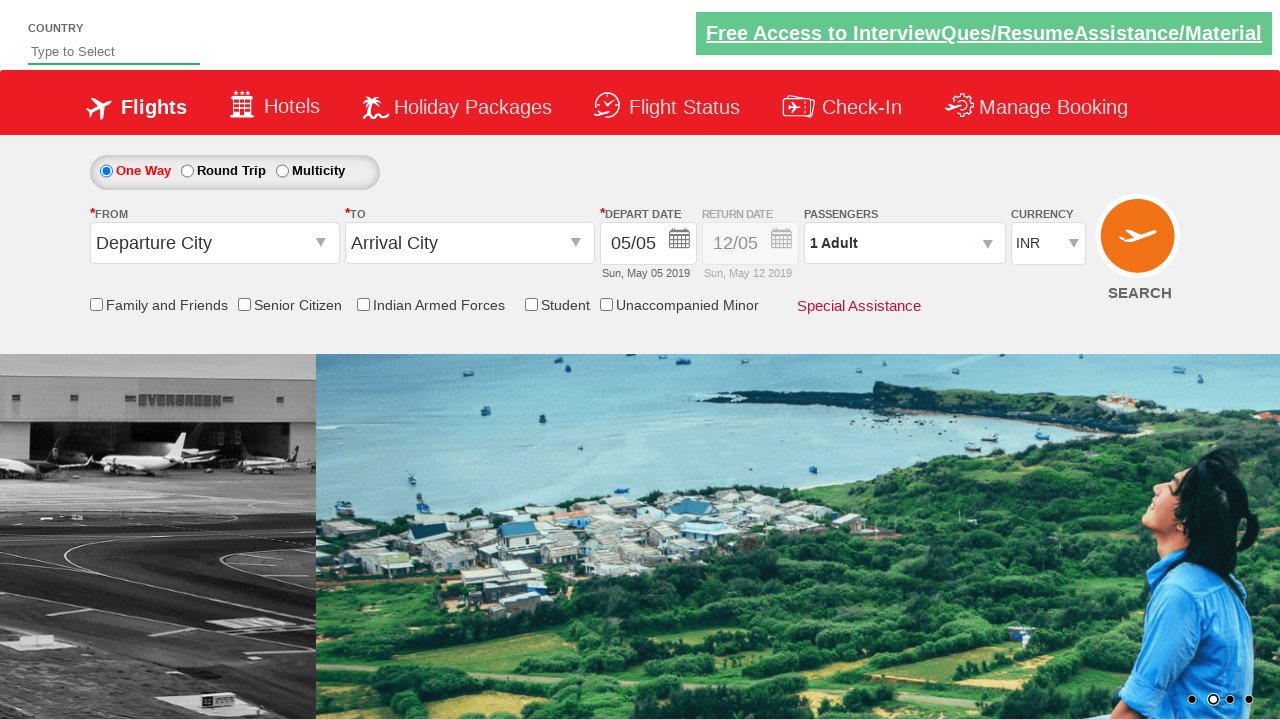

Clicked friends and family checkbox at (96, 304) on #ctl00_mainContent_chk_friendsandfamily
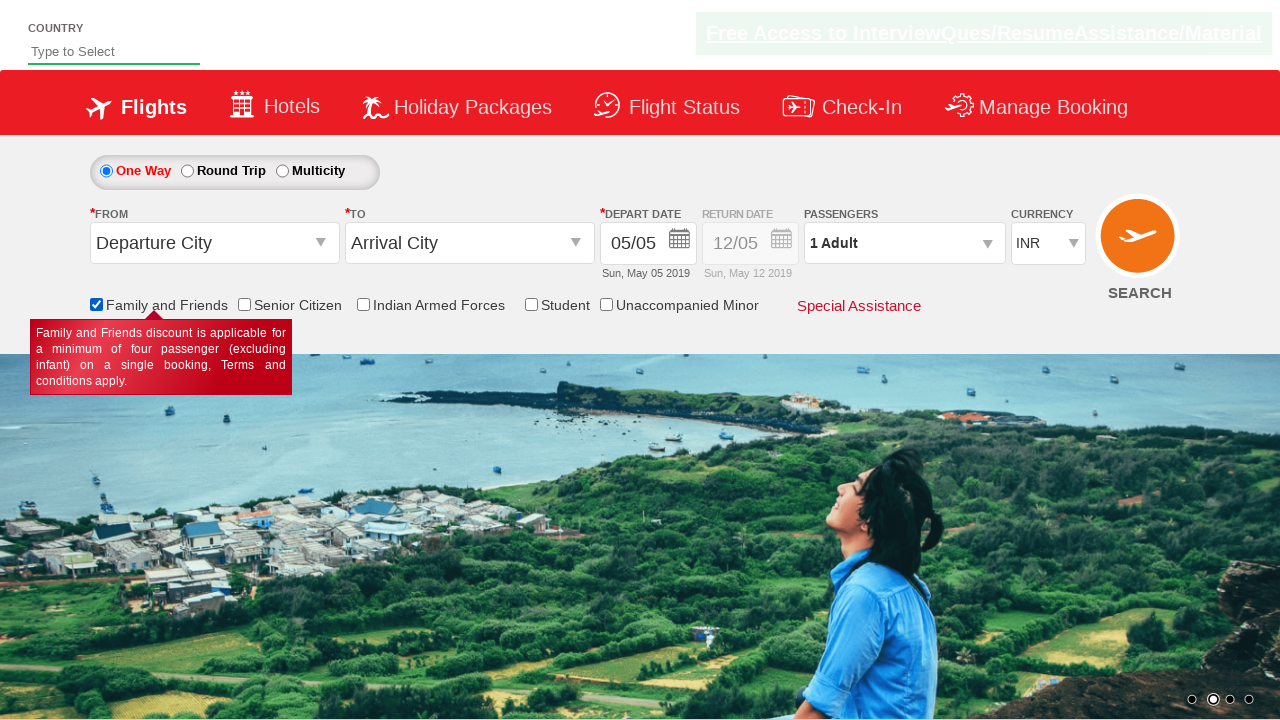

Verified friends and family checkbox is selected
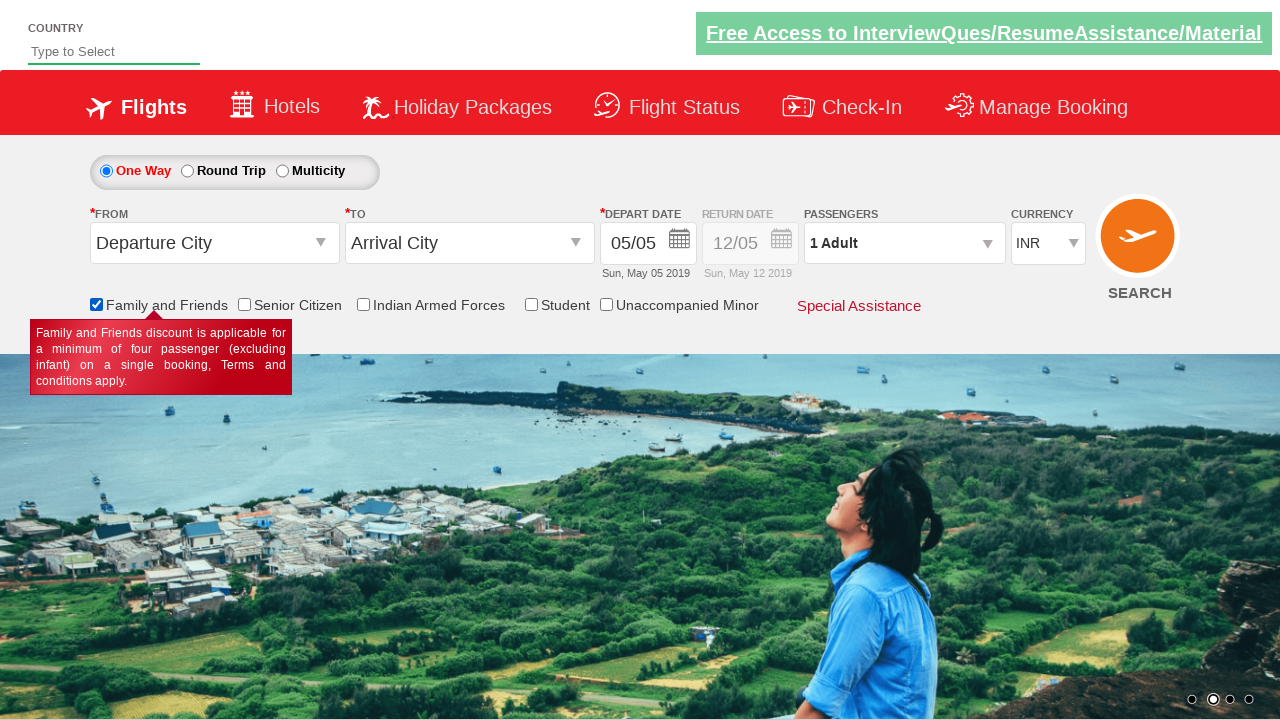

Retrieved all checkboxes on page (count: 6)
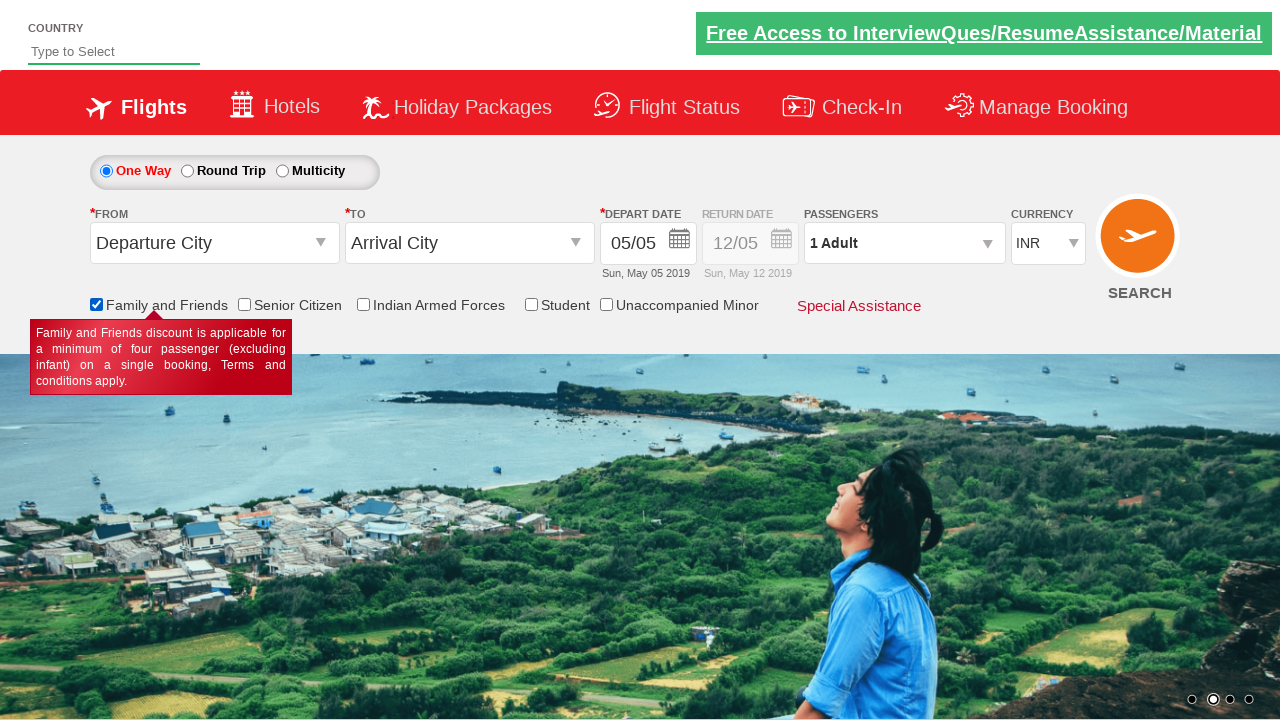

Clicked passengers dropdown to open it at (904, 243) on #divpaxinfo
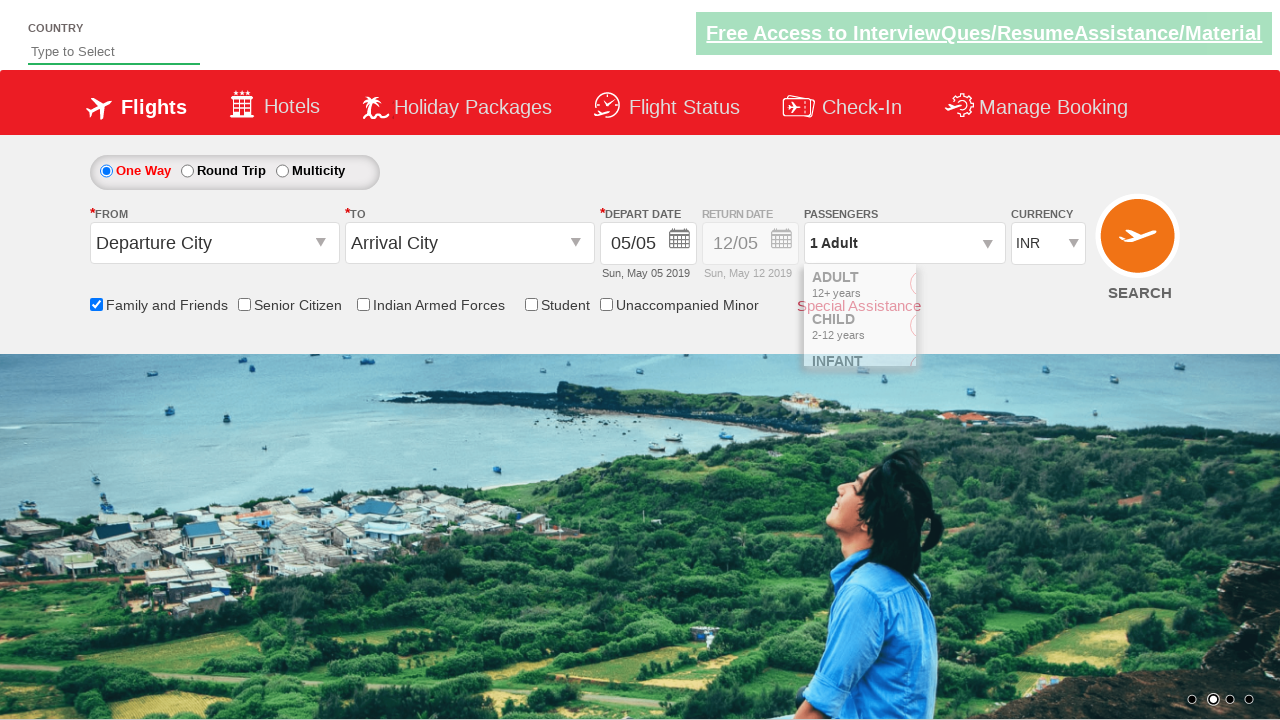

Waited 3 seconds for dropdown to fully open
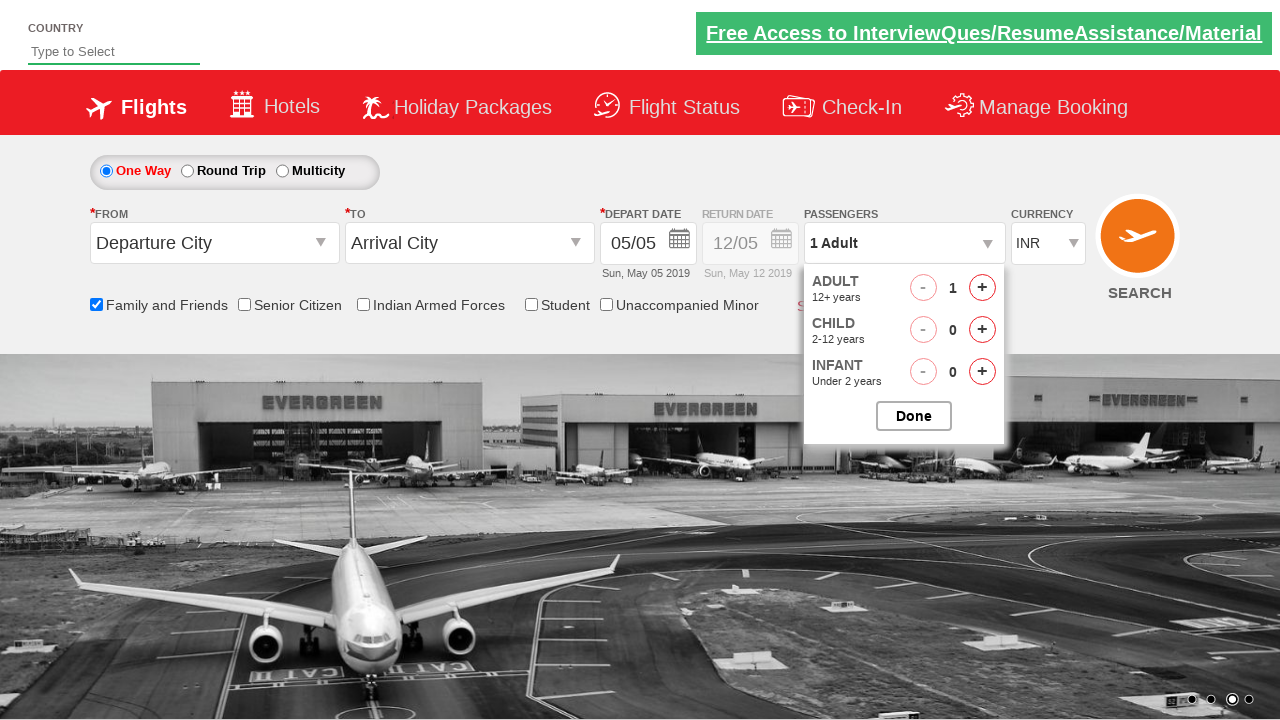

Clicked adult increment button (iteration 1/3) at (982, 288) on #hrefIncAdt
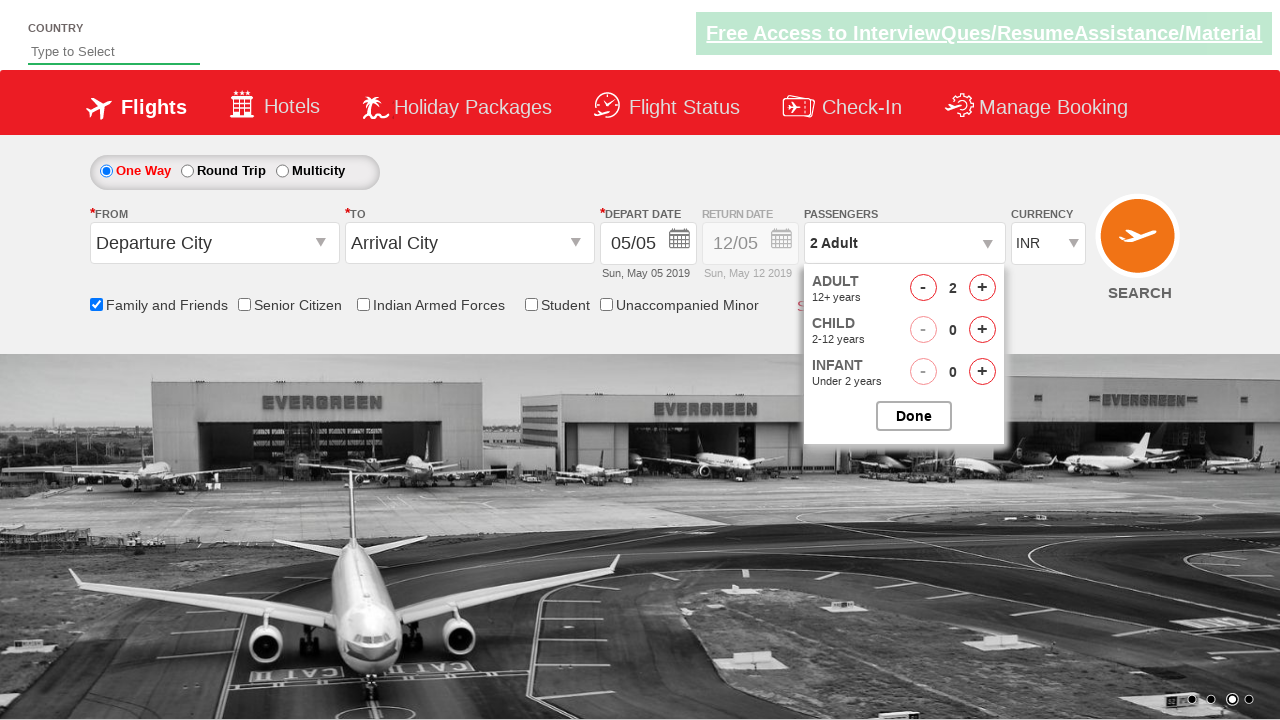

Clicked adult increment button (iteration 2/3) at (982, 288) on #hrefIncAdt
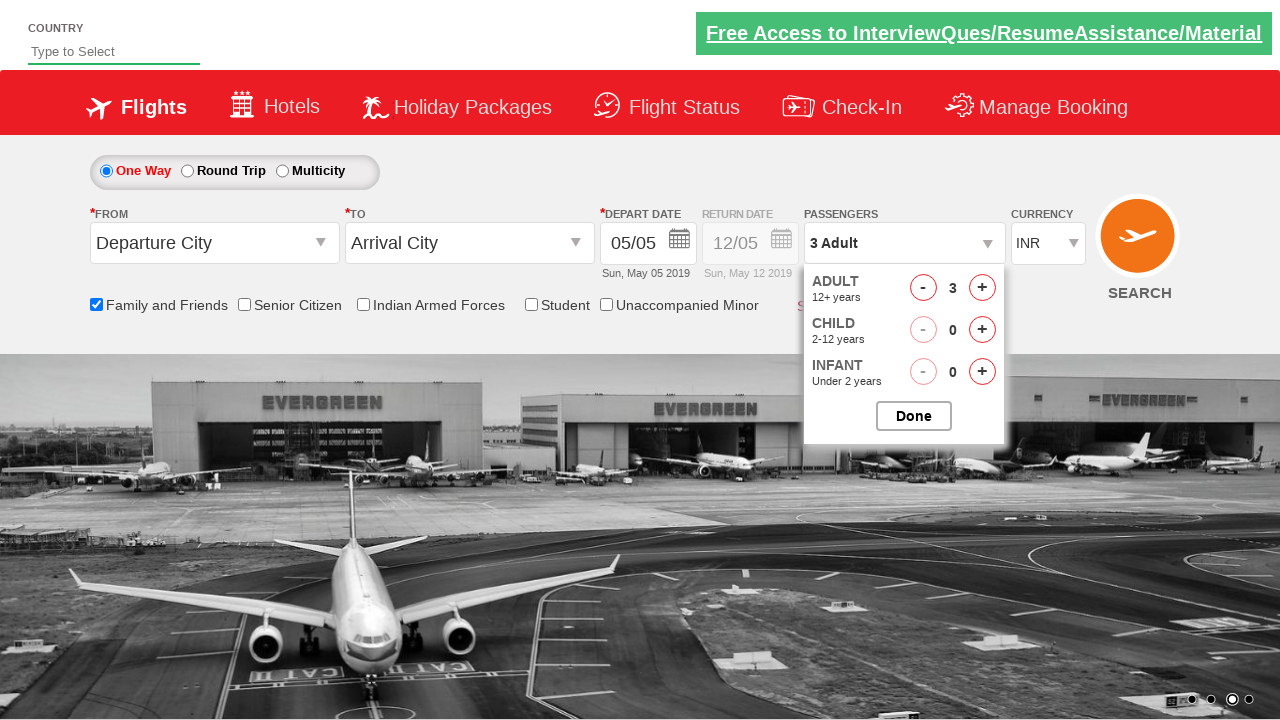

Clicked adult increment button (iteration 3/3) at (982, 288) on #hrefIncAdt
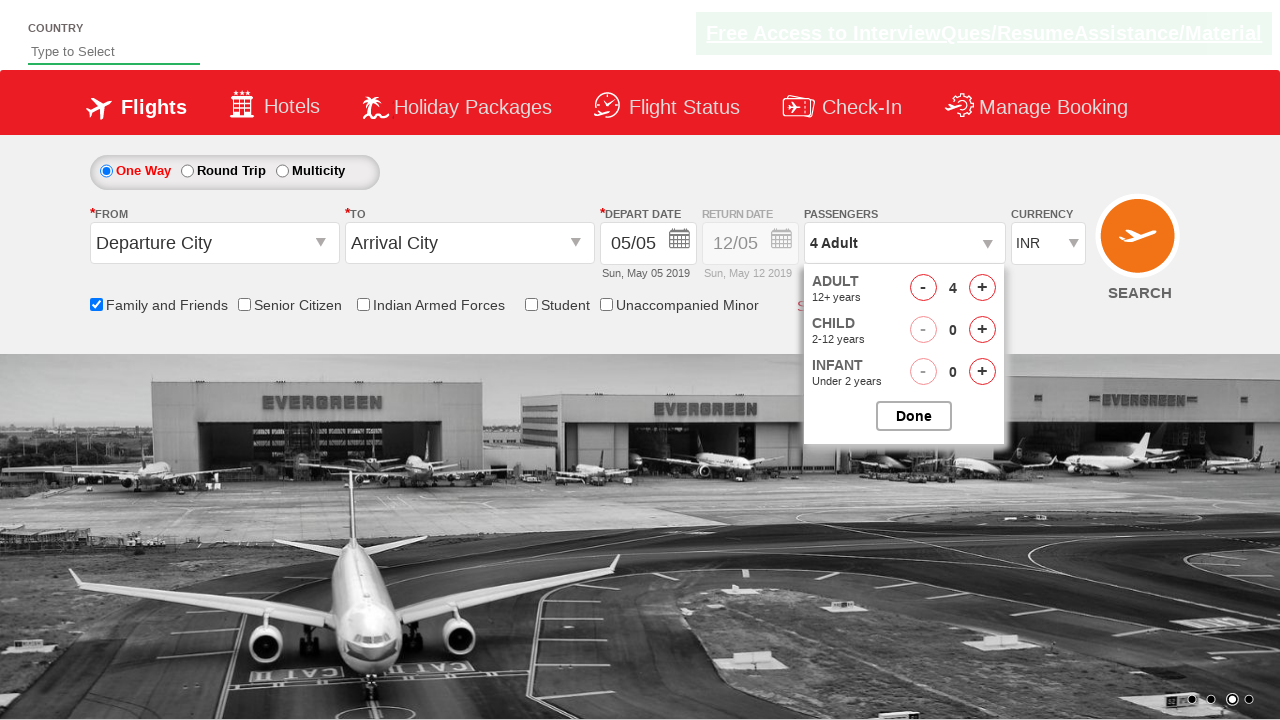

Clicked button to close passengers dropdown at (914, 416) on #btnclosepaxoption
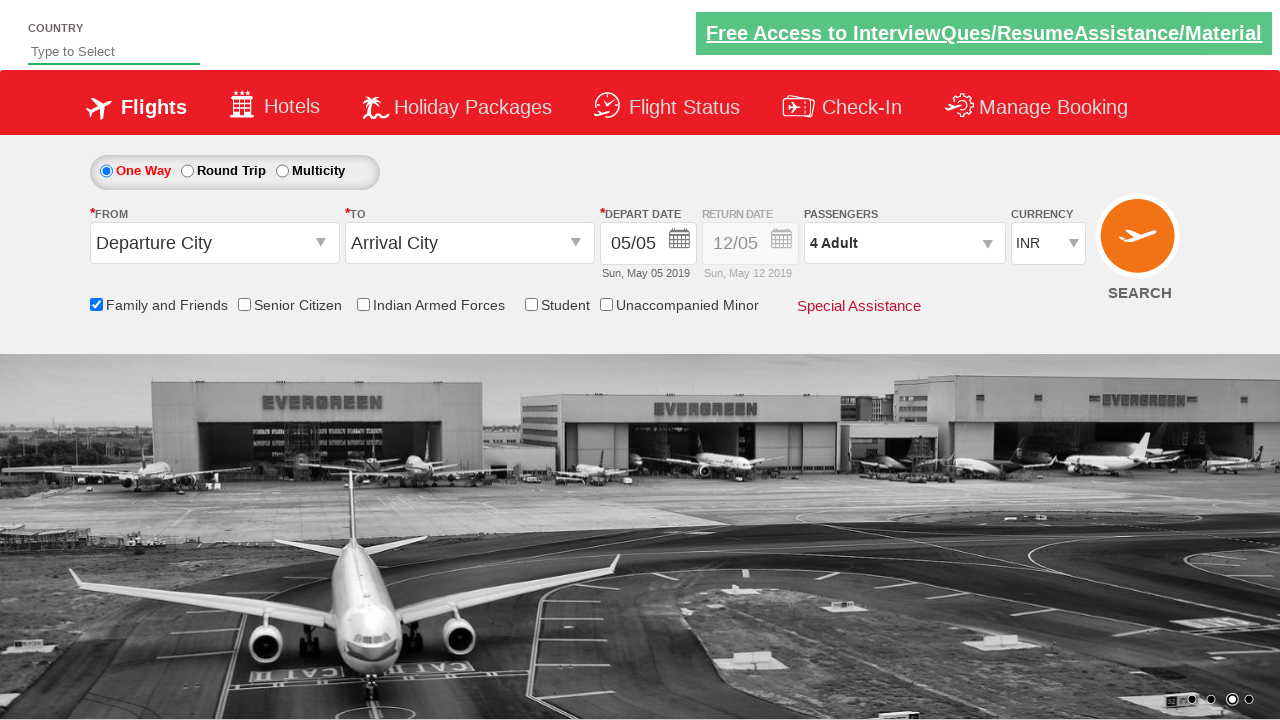

Verified passenger count displays '4 Adult' (actual: '4 Adult')
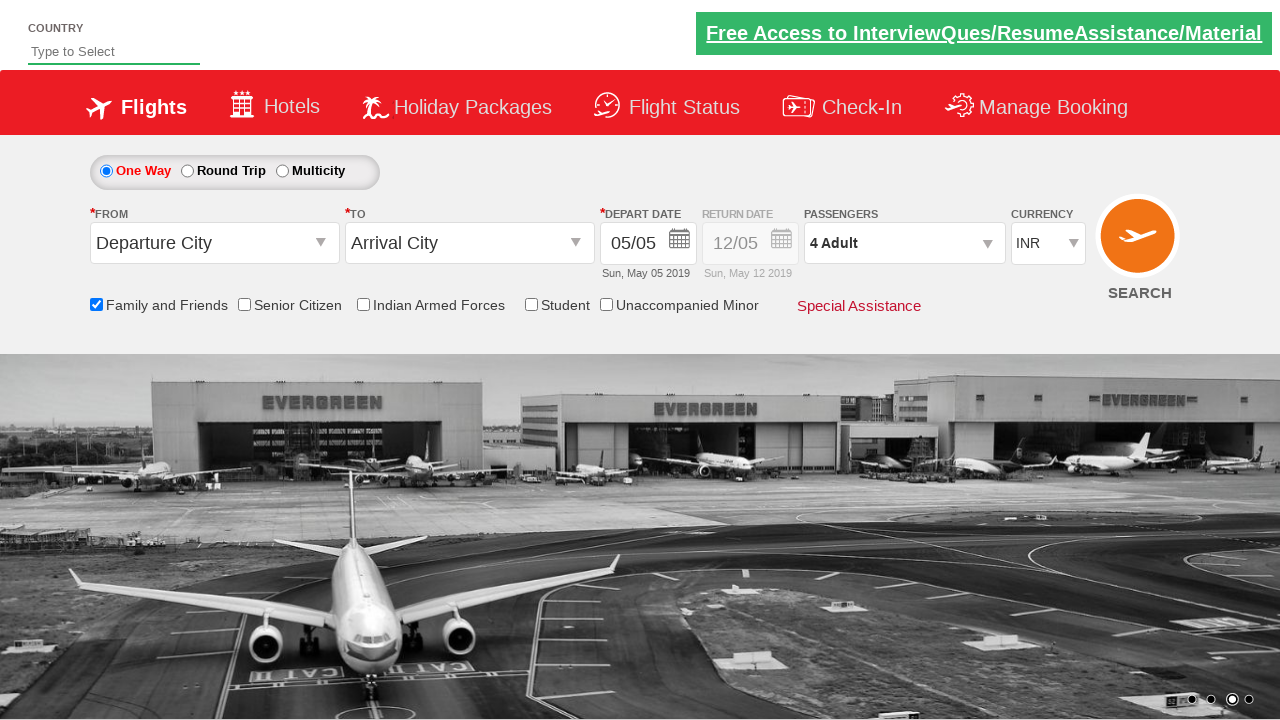

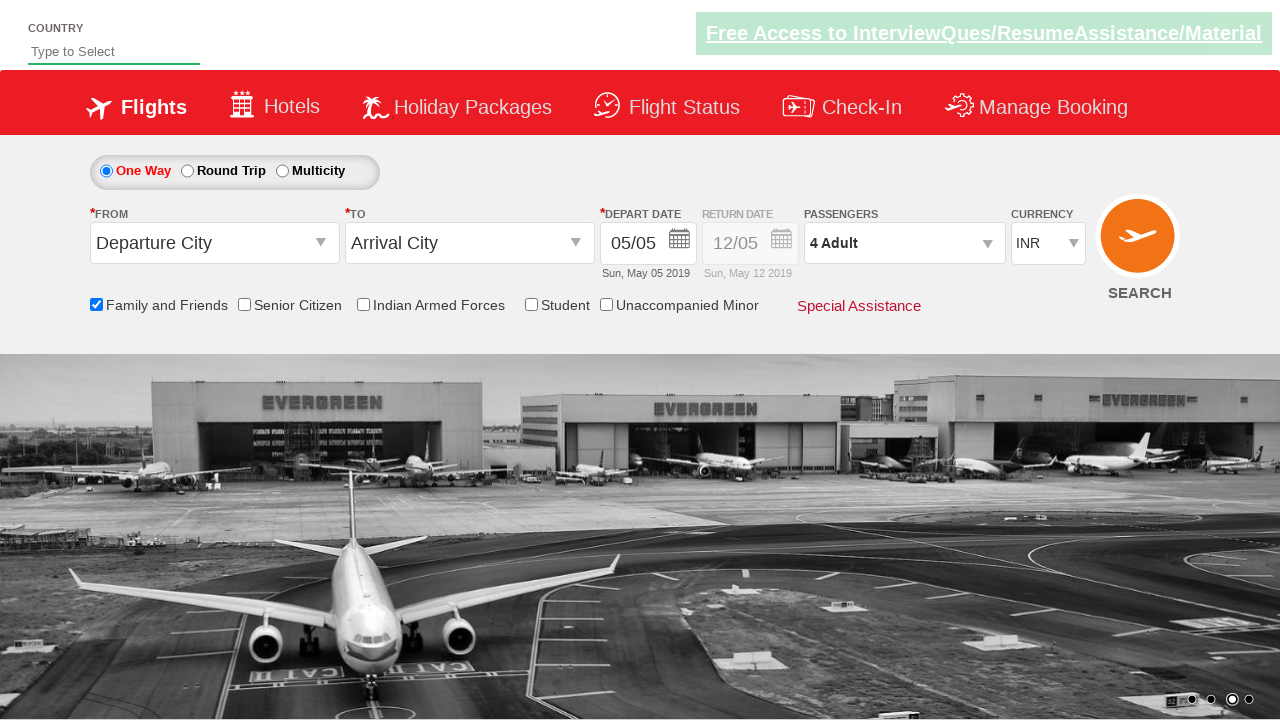